Tests JavaScript alert handling by triggering different types of alerts and accepting them

Starting URL: https://the-internet.herokuapp.com/javascript_alerts

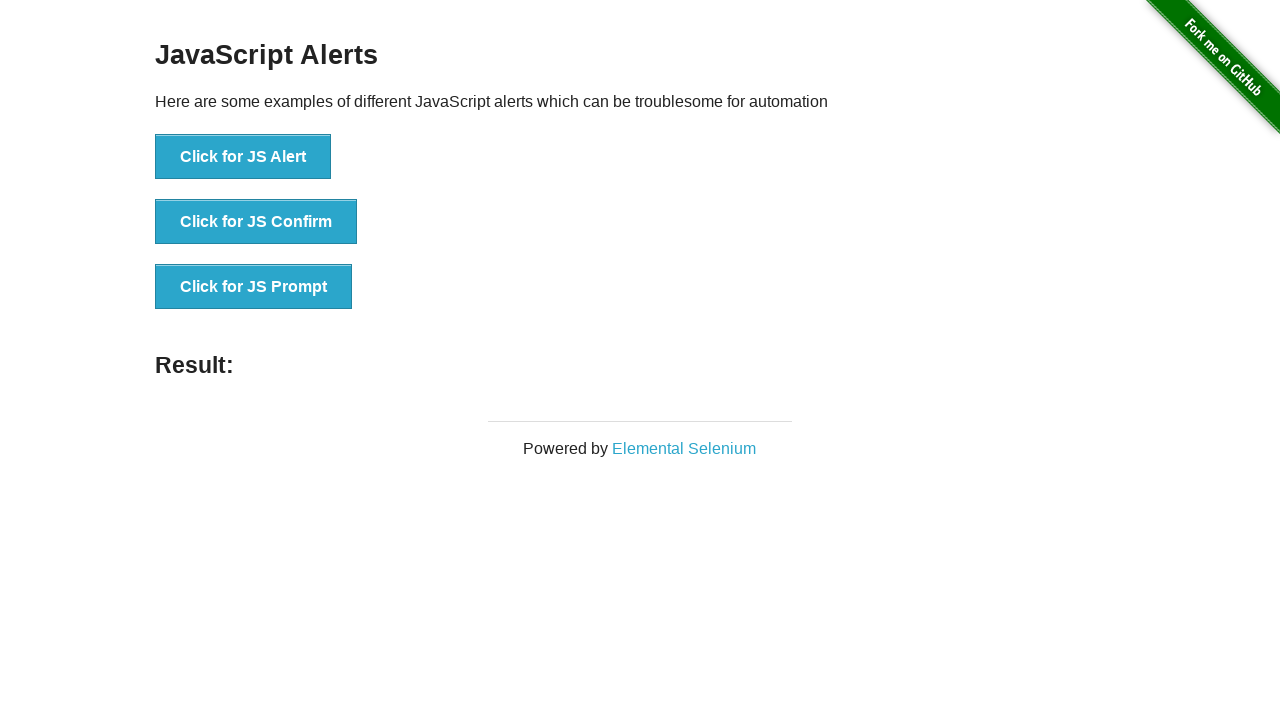

Clicked button to trigger JavaScript alert at (243, 157) on xpath=//button[text()='Click for JS Alert']
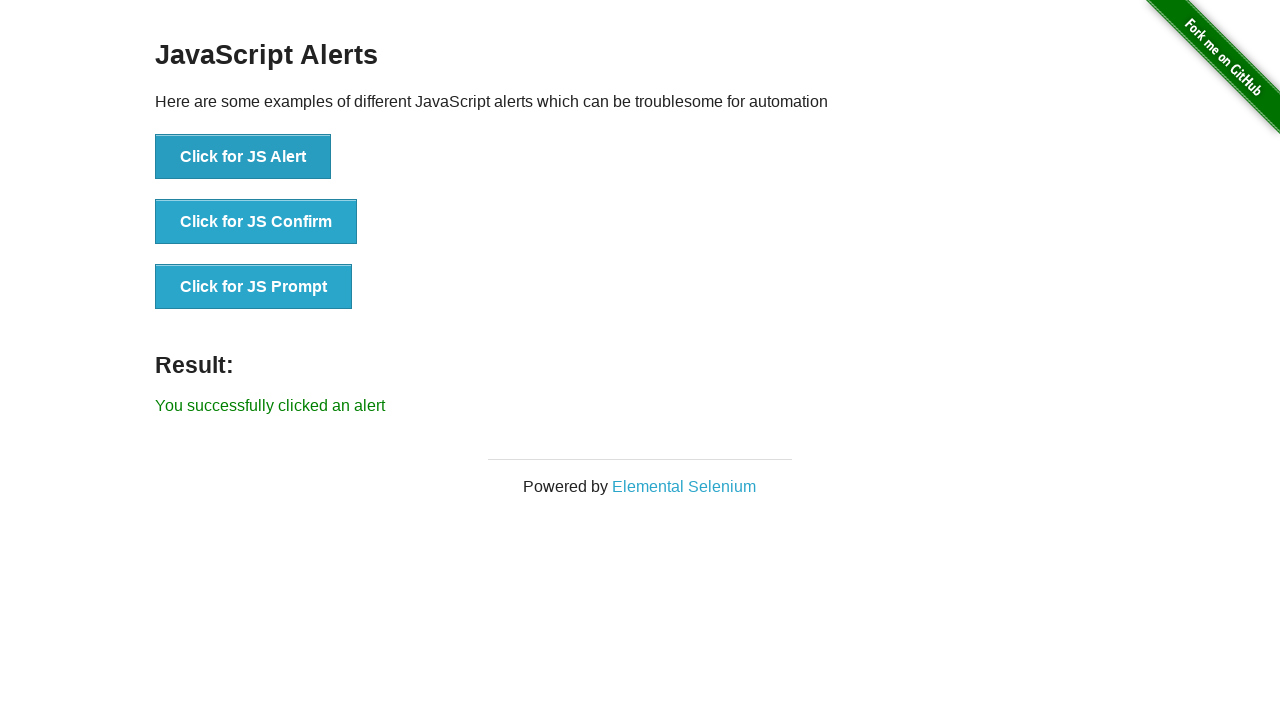

Set up dialog handler to accept all alerts
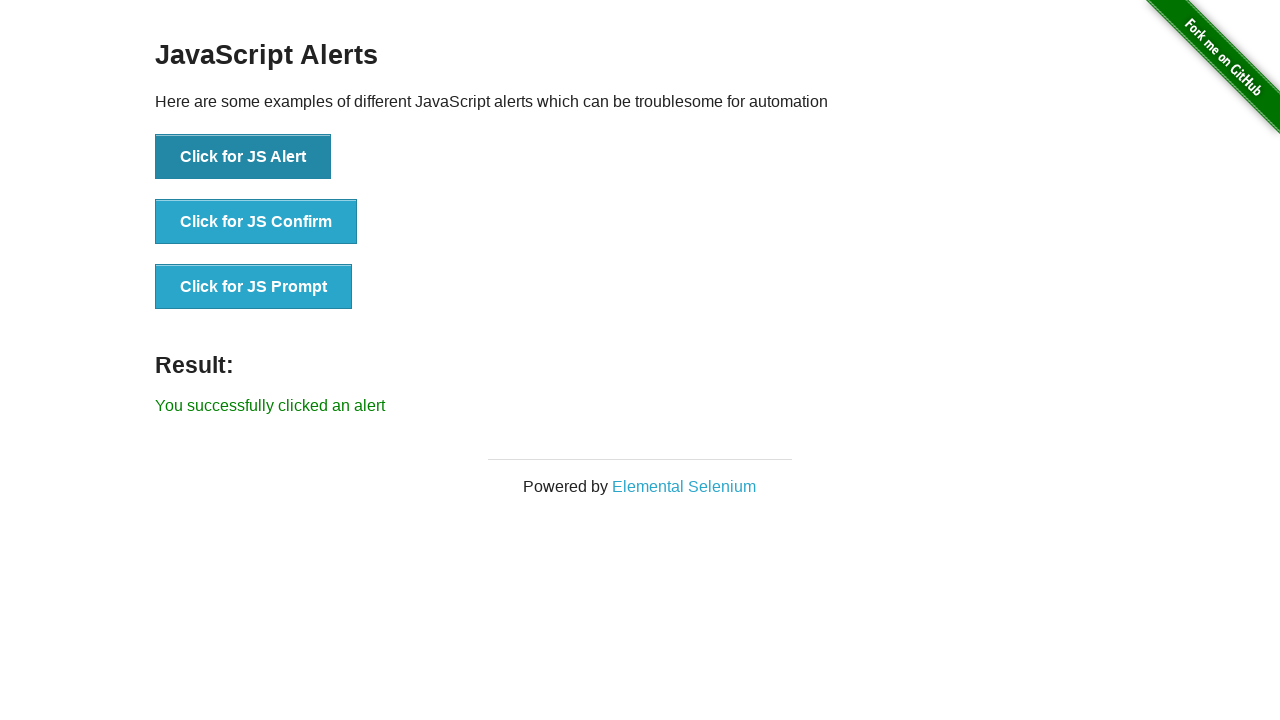

Clicked button to trigger JavaScript confirm dialog at (256, 222) on xpath=//button[text()='Click for JS Confirm']
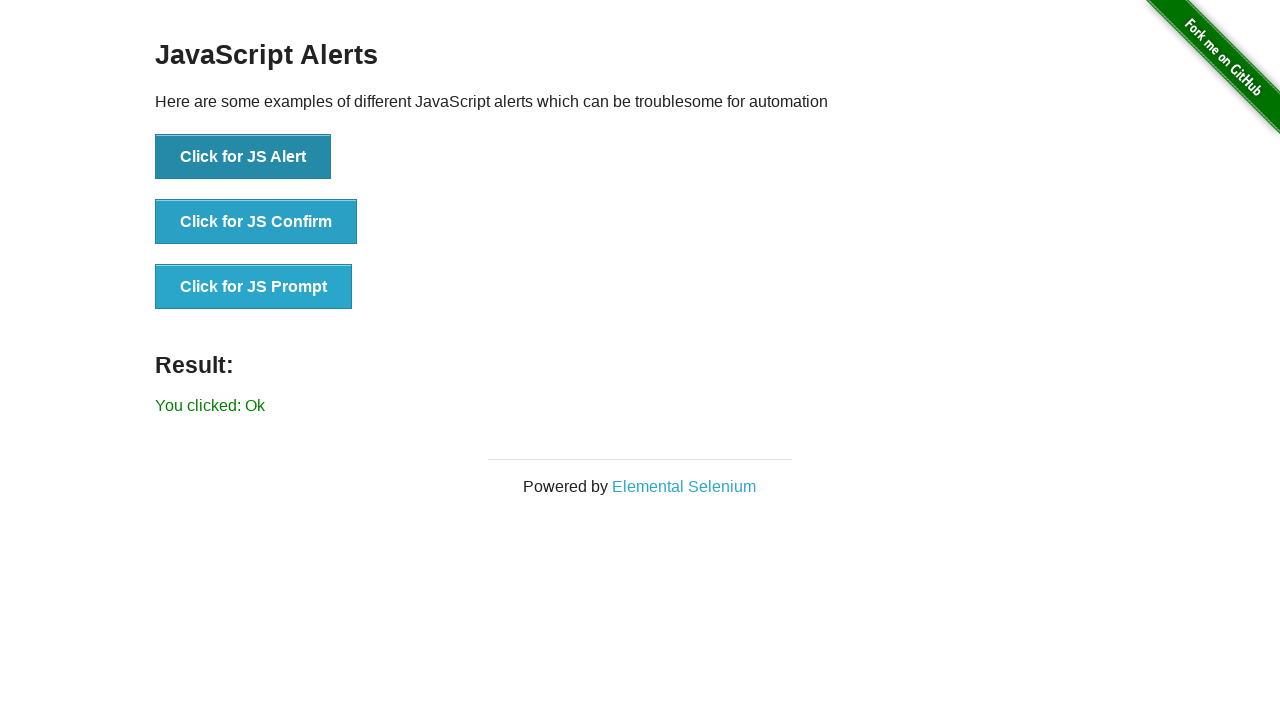

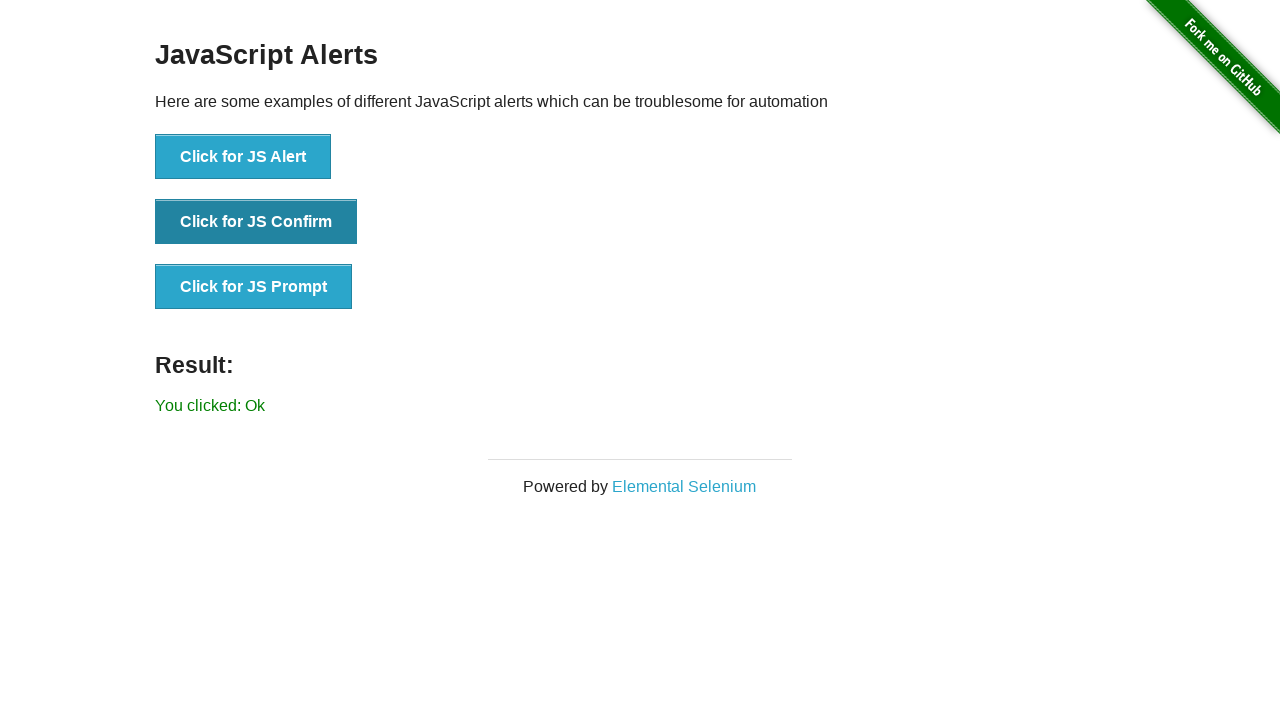